Tests dynamic loading functionality by clicking a start button, waiting for a loading indicator to appear, and then waiting for it to disappear revealing the loaded content.

Starting URL: http://the-internet.herokuapp.com/dynamic_loading/1

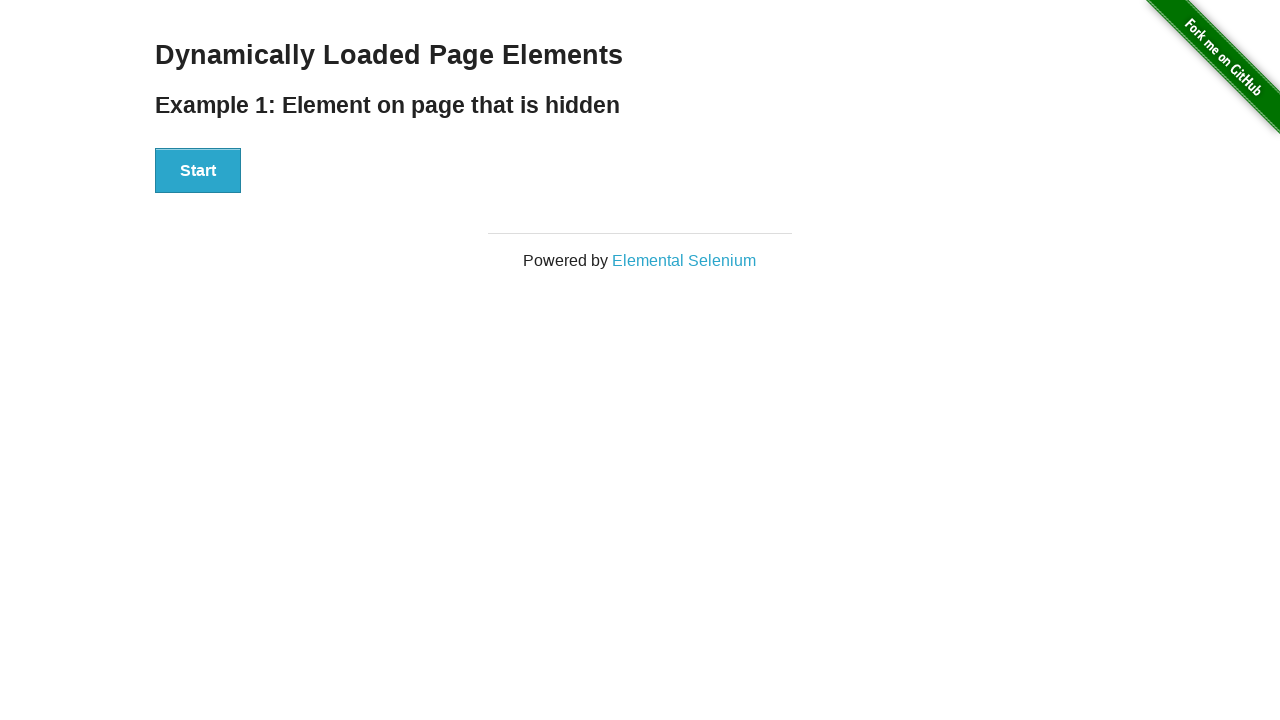

Clicked start button to trigger dynamic loading at (198, 171) on button
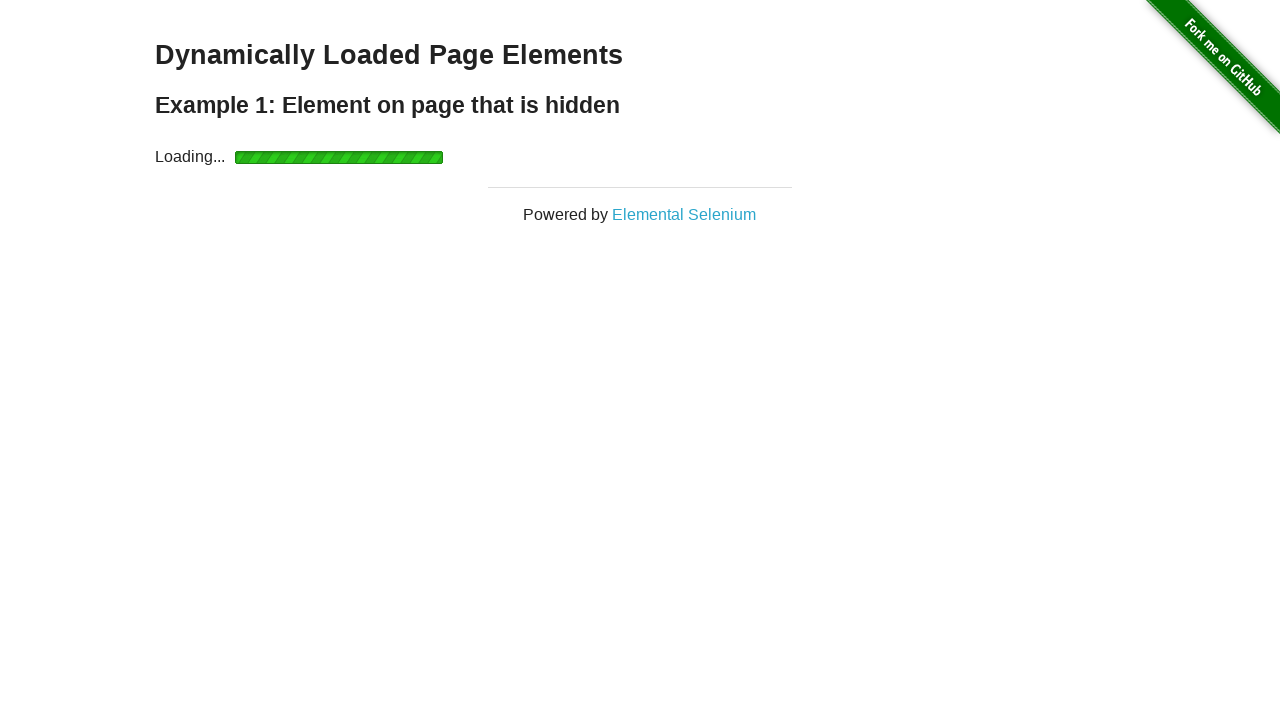

Loading indicator appeared
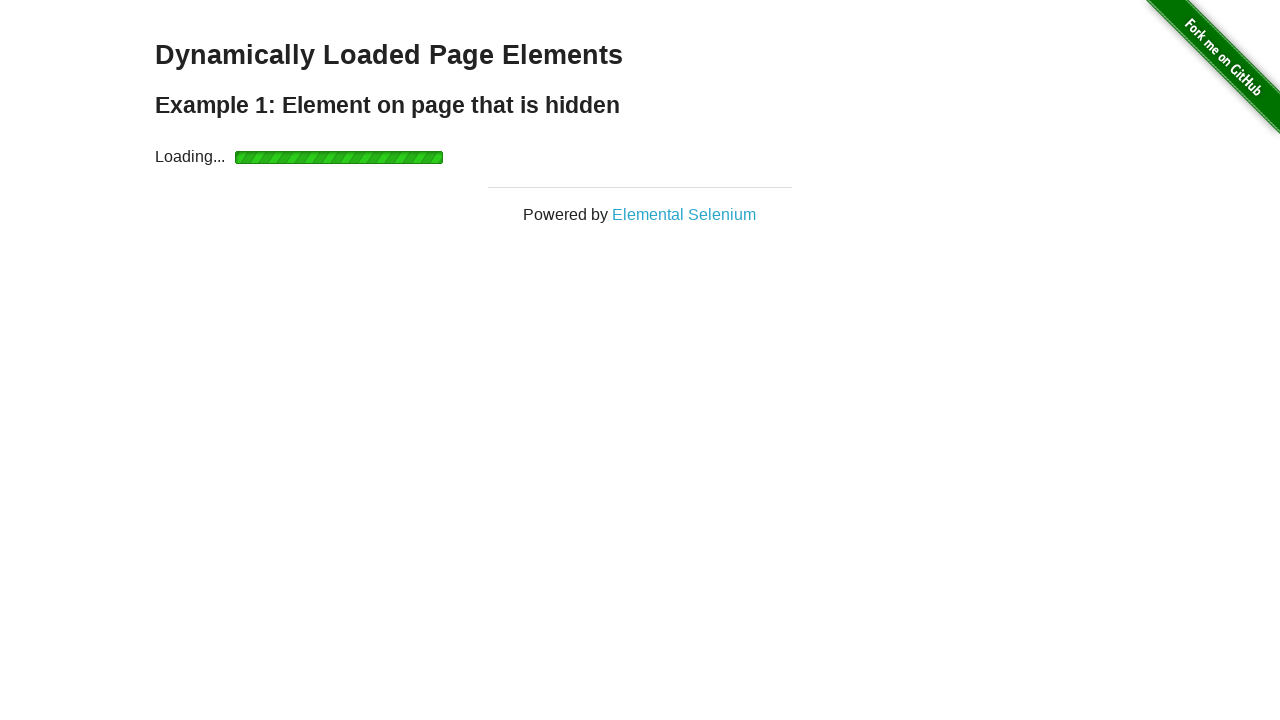

Loading indicator disappeared and content loaded
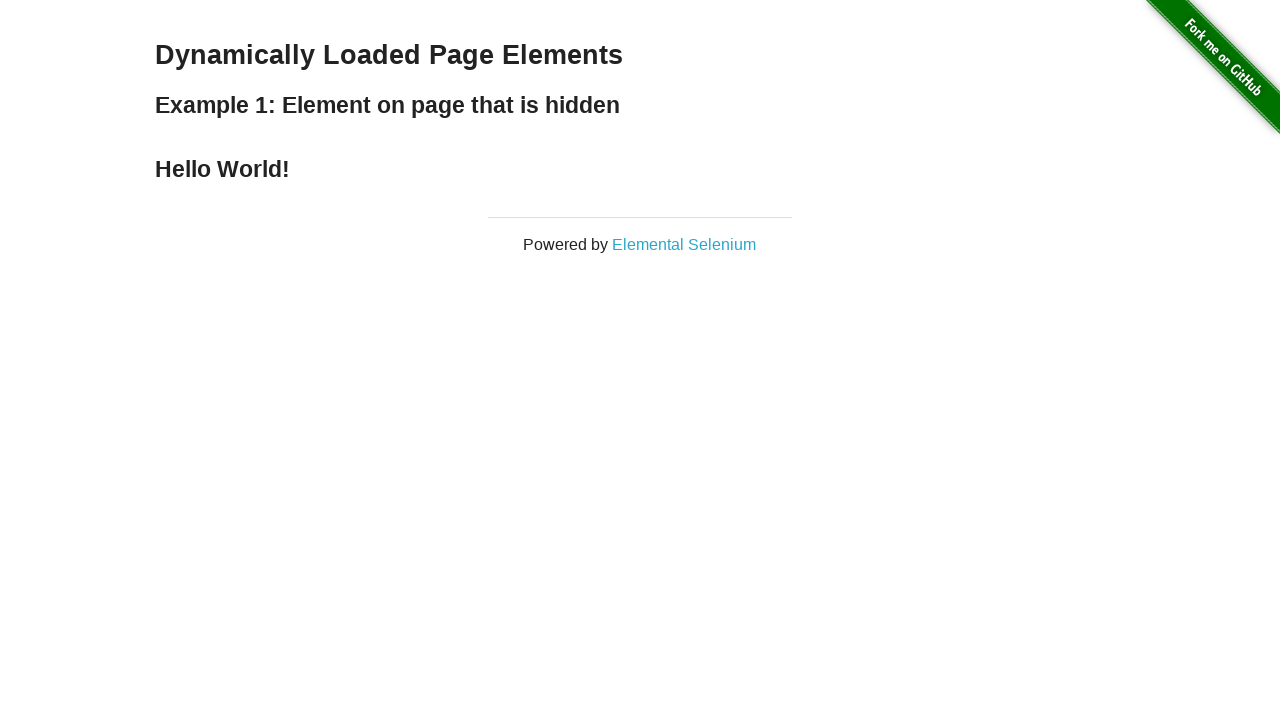

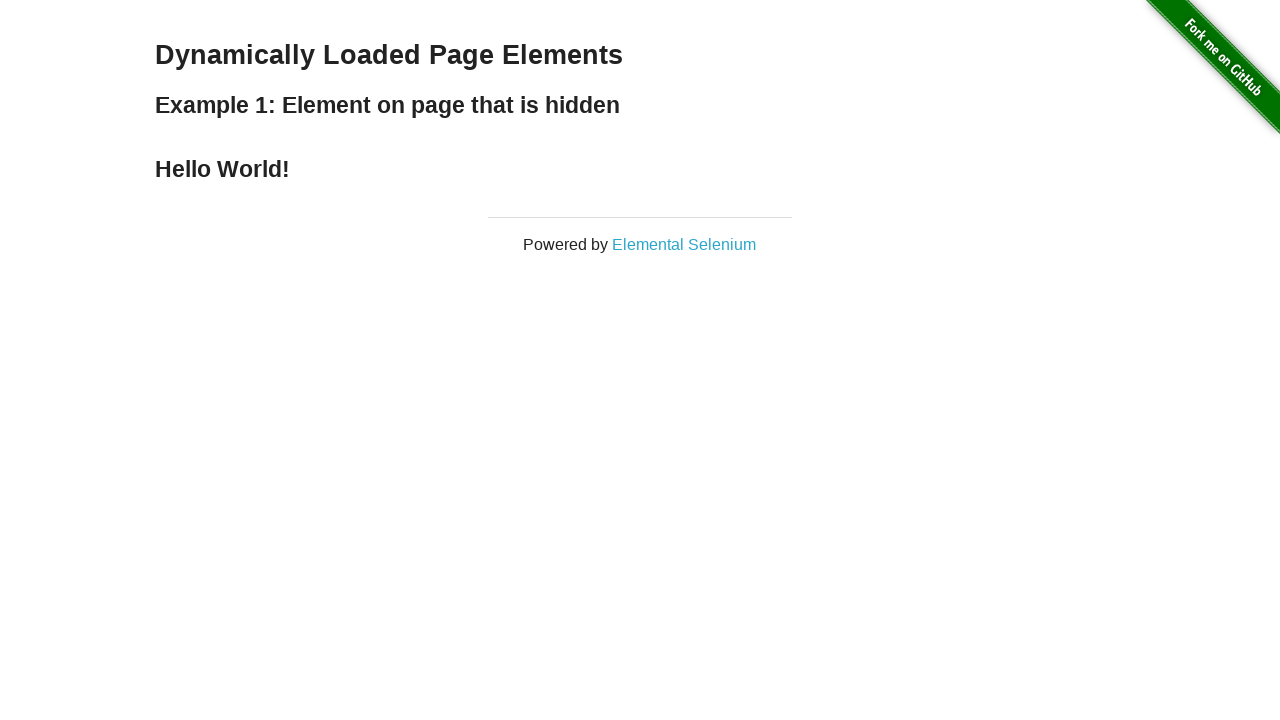